Tests clearing the complete state of all items by checking and unchecking the toggle all

Starting URL: https://demo.playwright.dev/todomvc

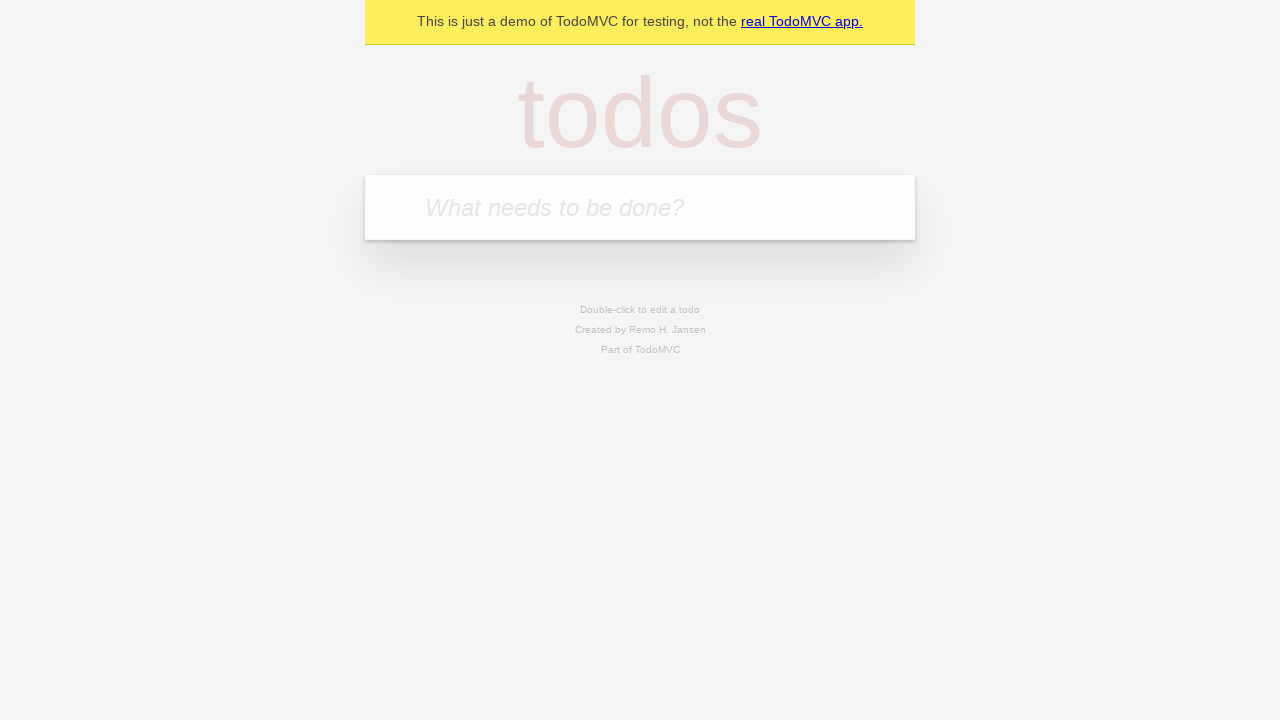

Filled todo input with 'buy some cheese' on internal:attr=[placeholder="What needs to be done?"i]
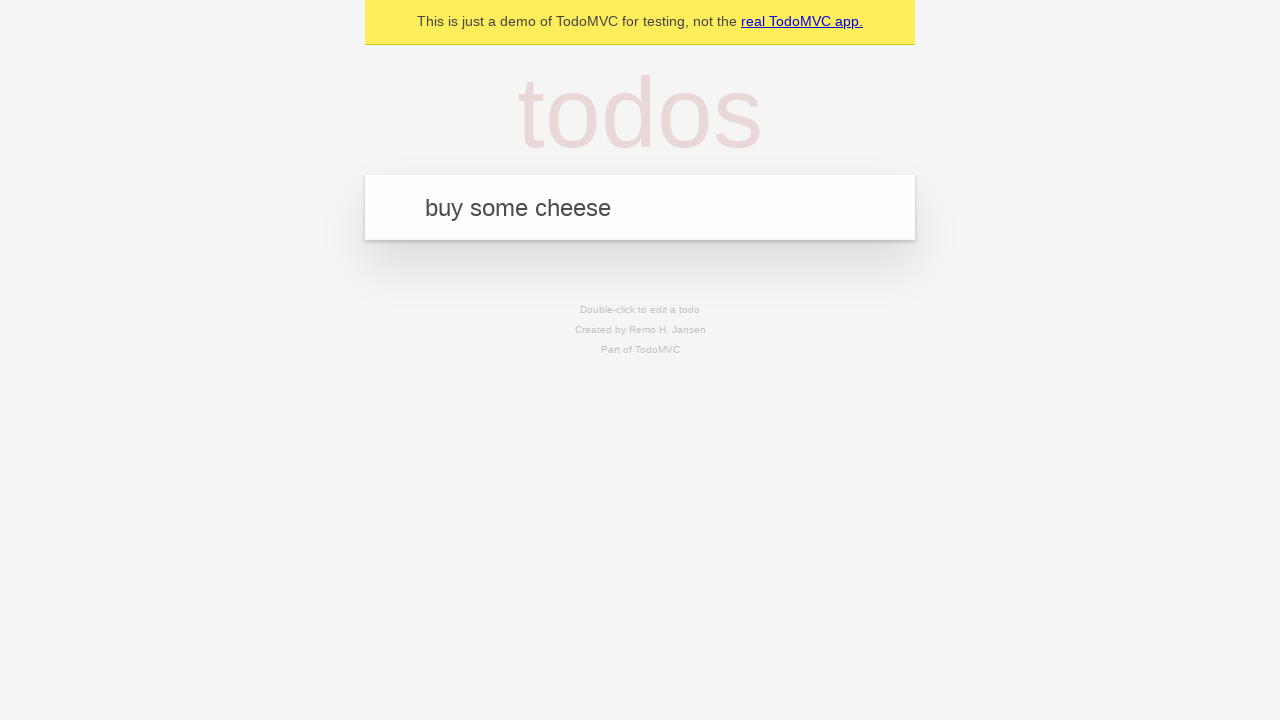

Pressed Enter to add first todo on internal:attr=[placeholder="What needs to be done?"i]
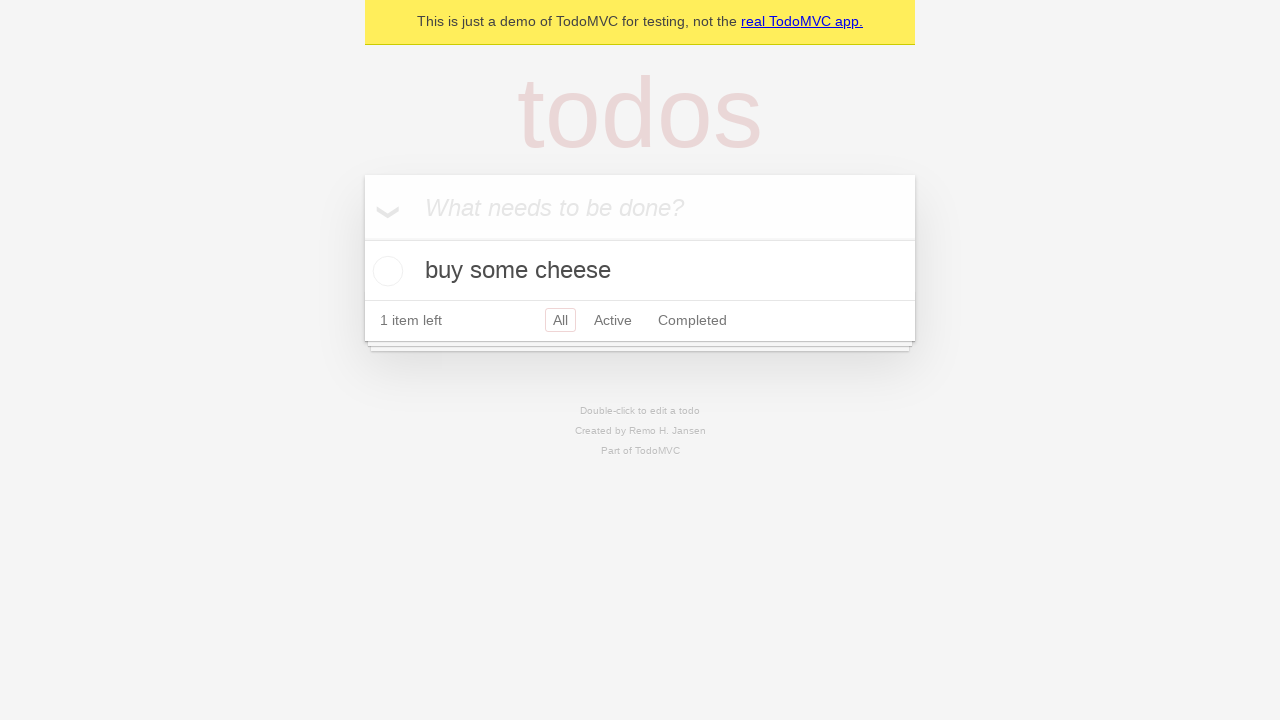

Filled todo input with 'feed the cat' on internal:attr=[placeholder="What needs to be done?"i]
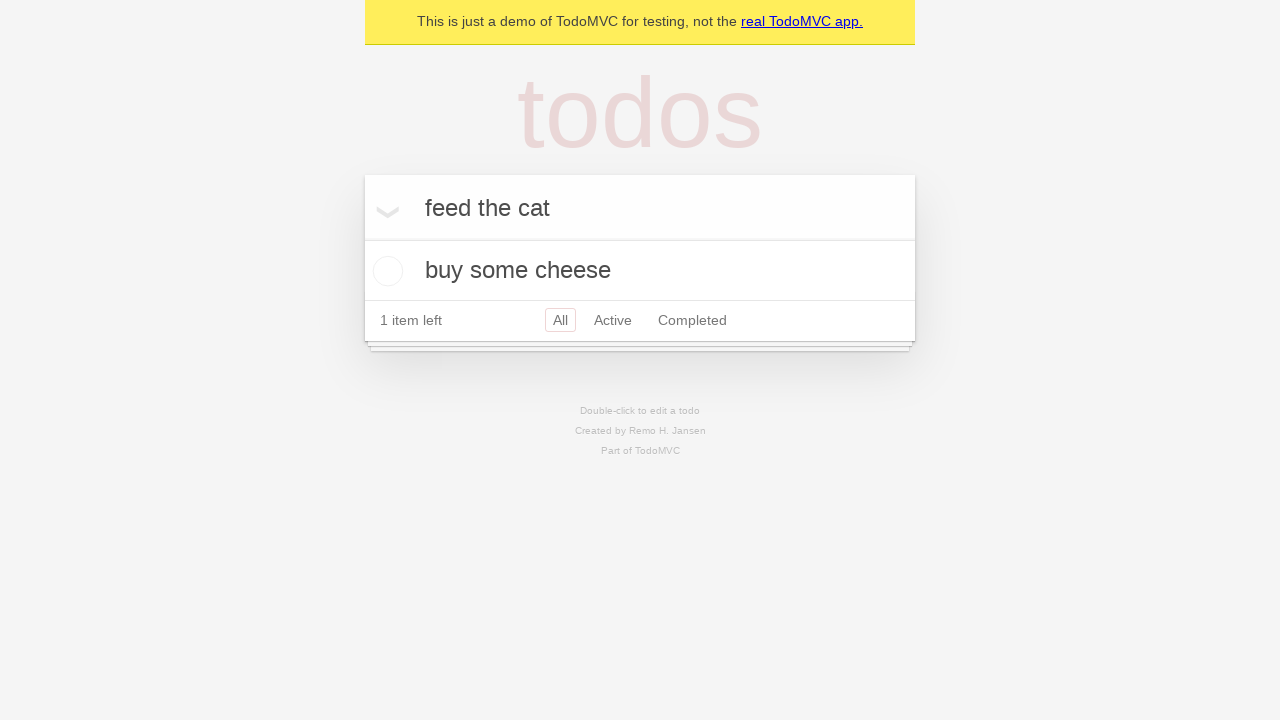

Pressed Enter to add second todo on internal:attr=[placeholder="What needs to be done?"i]
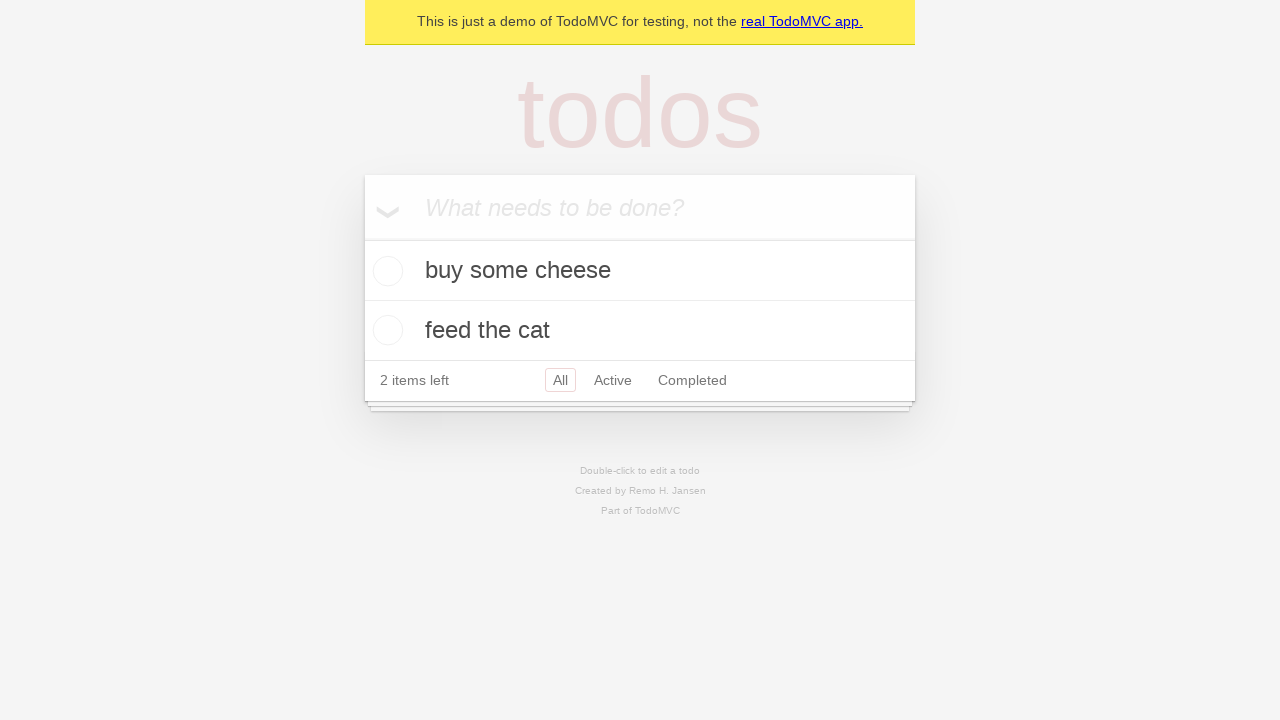

Filled todo input with 'book a doctors appointment' on internal:attr=[placeholder="What needs to be done?"i]
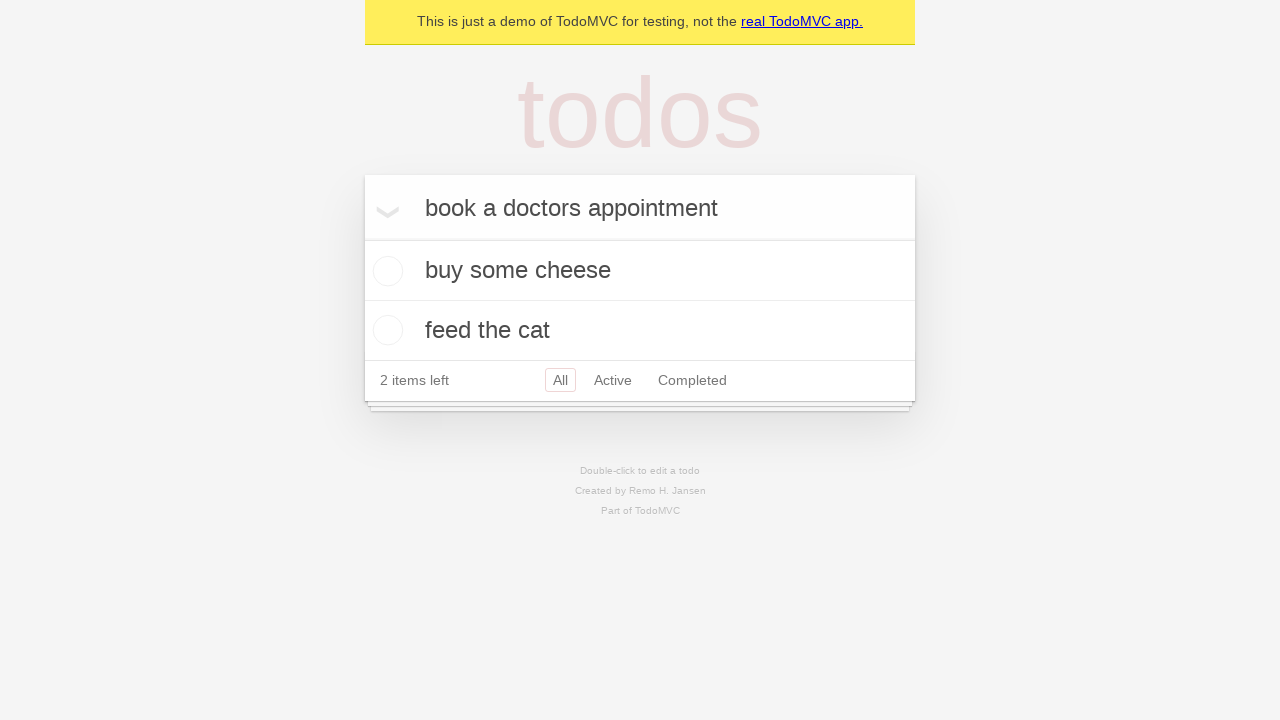

Pressed Enter to add third todo on internal:attr=[placeholder="What needs to be done?"i]
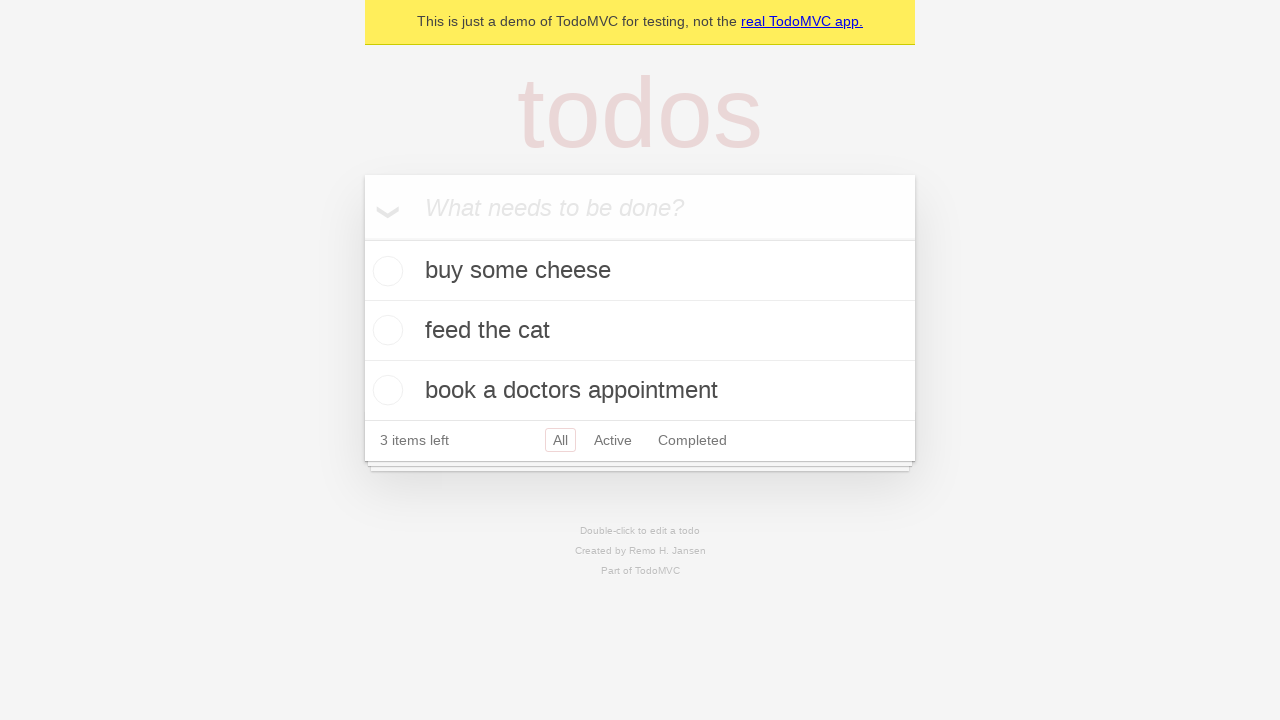

Clicked 'Mark all as complete' toggle to check all todos at (362, 238) on internal:label="Mark all as complete"i
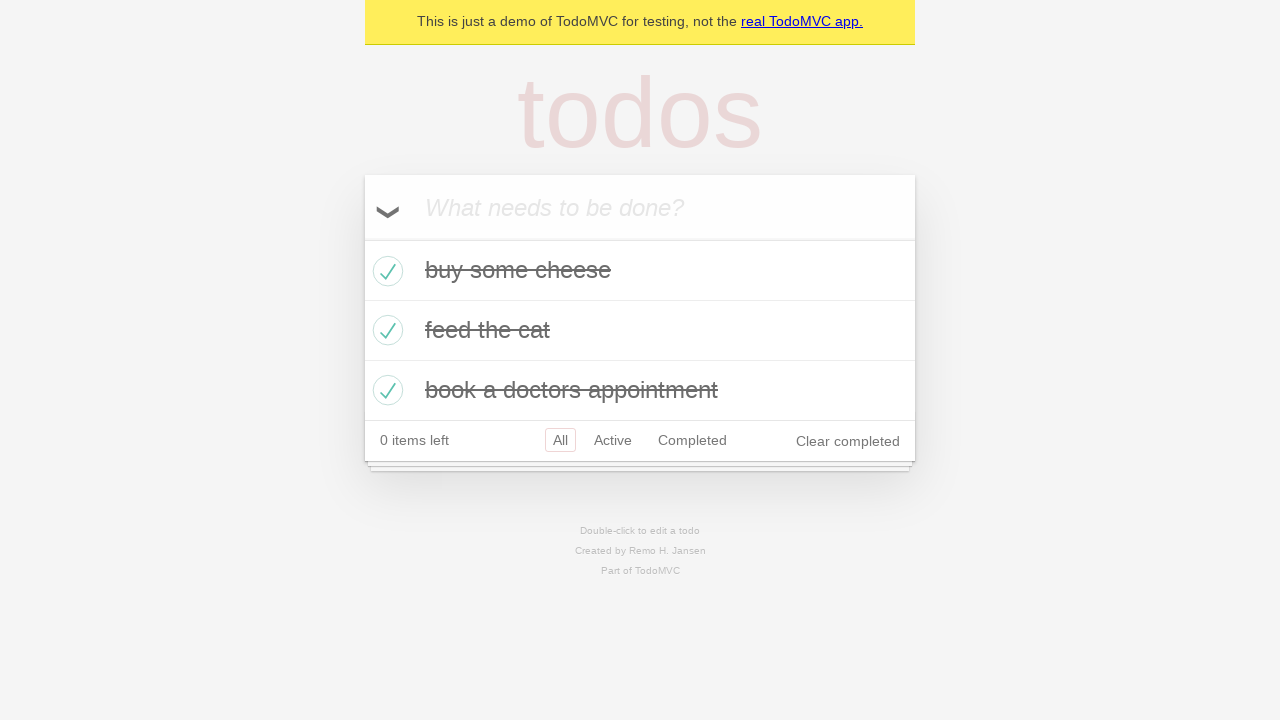

Clicked 'Mark all as complete' toggle to uncheck all todos at (362, 238) on internal:label="Mark all as complete"i
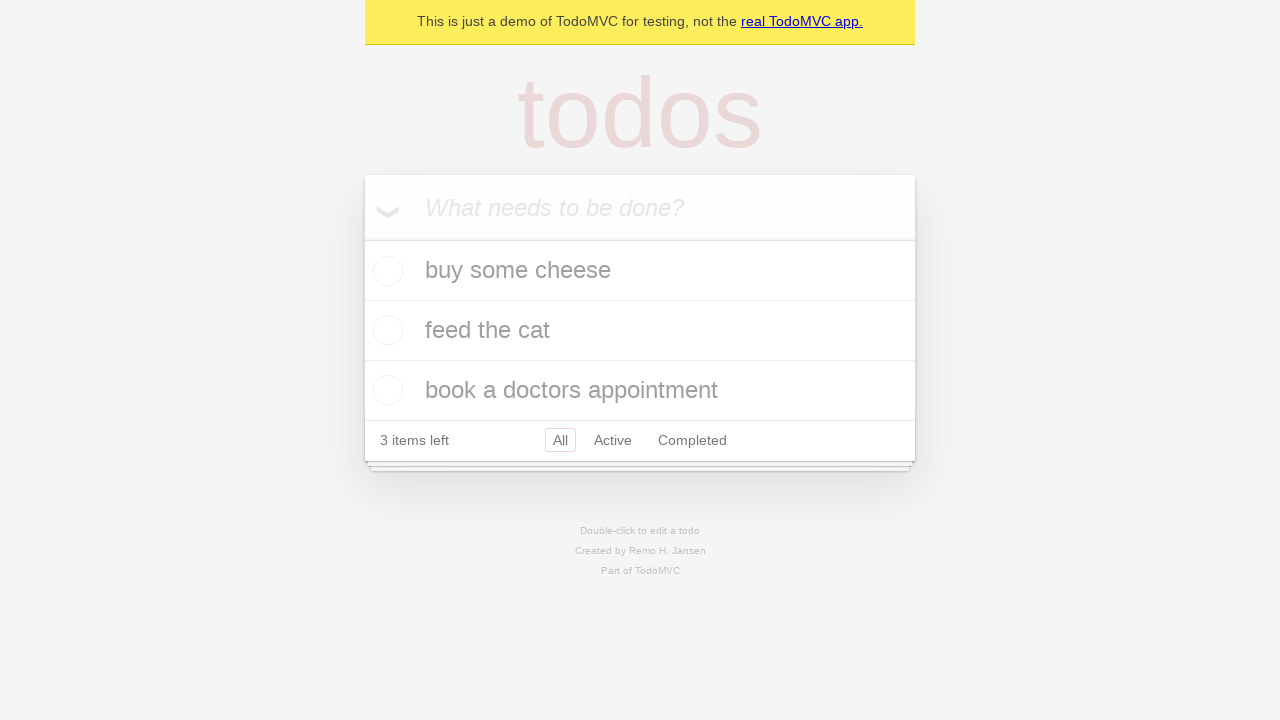

Waited for uncompleted state to render
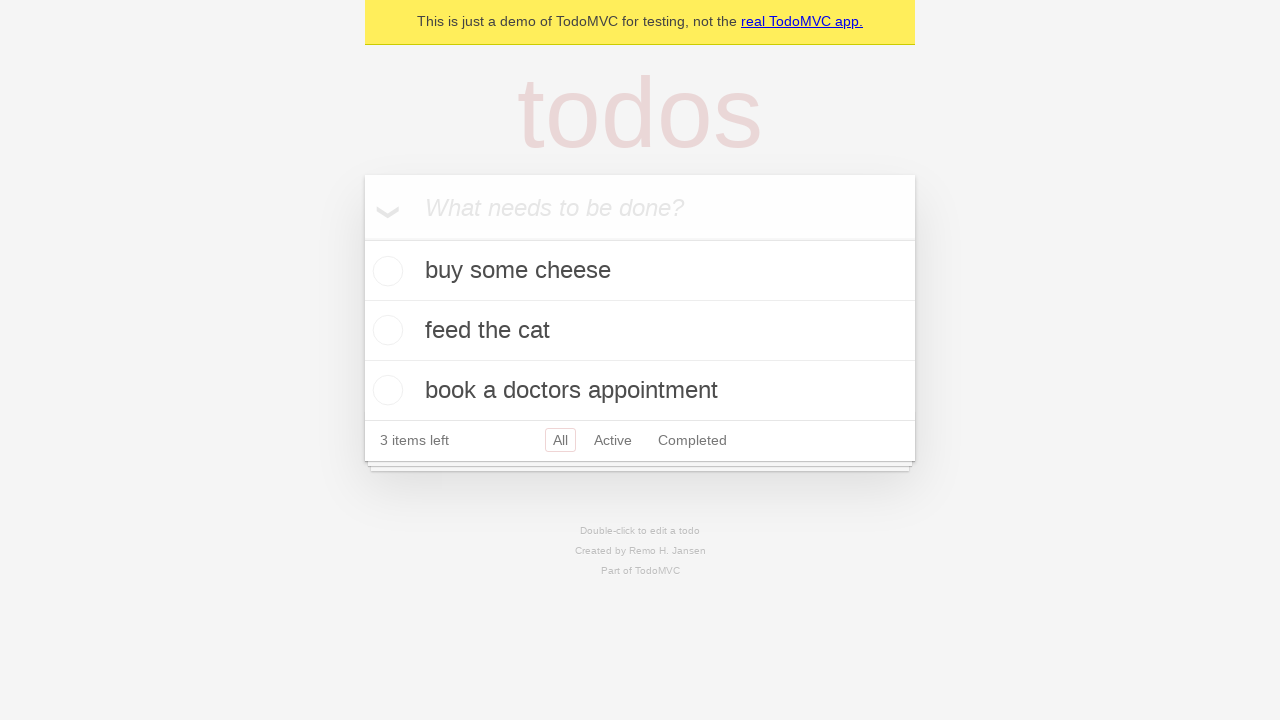

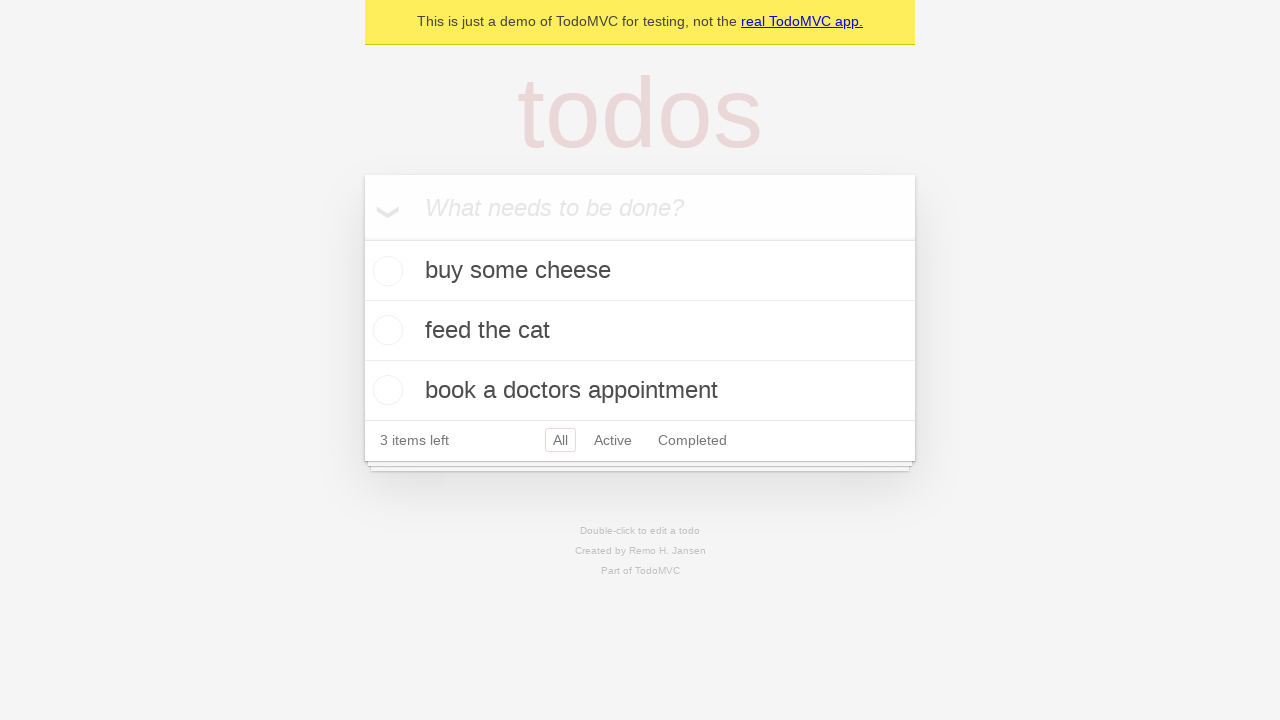